Tests dropdown selection by randomly selecting one of the available options

Starting URL: https://codenboxautomationlab.com/practice/#top

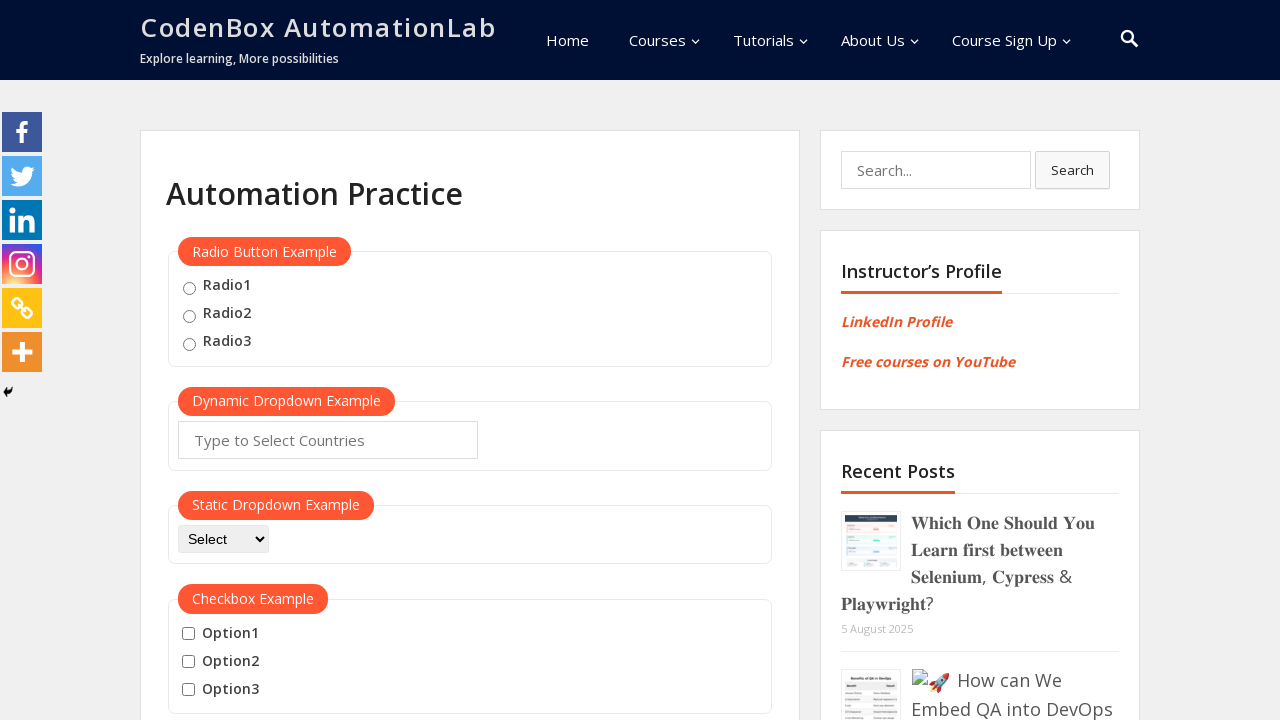

Located dropdown element with id 'dropdown-class-example'
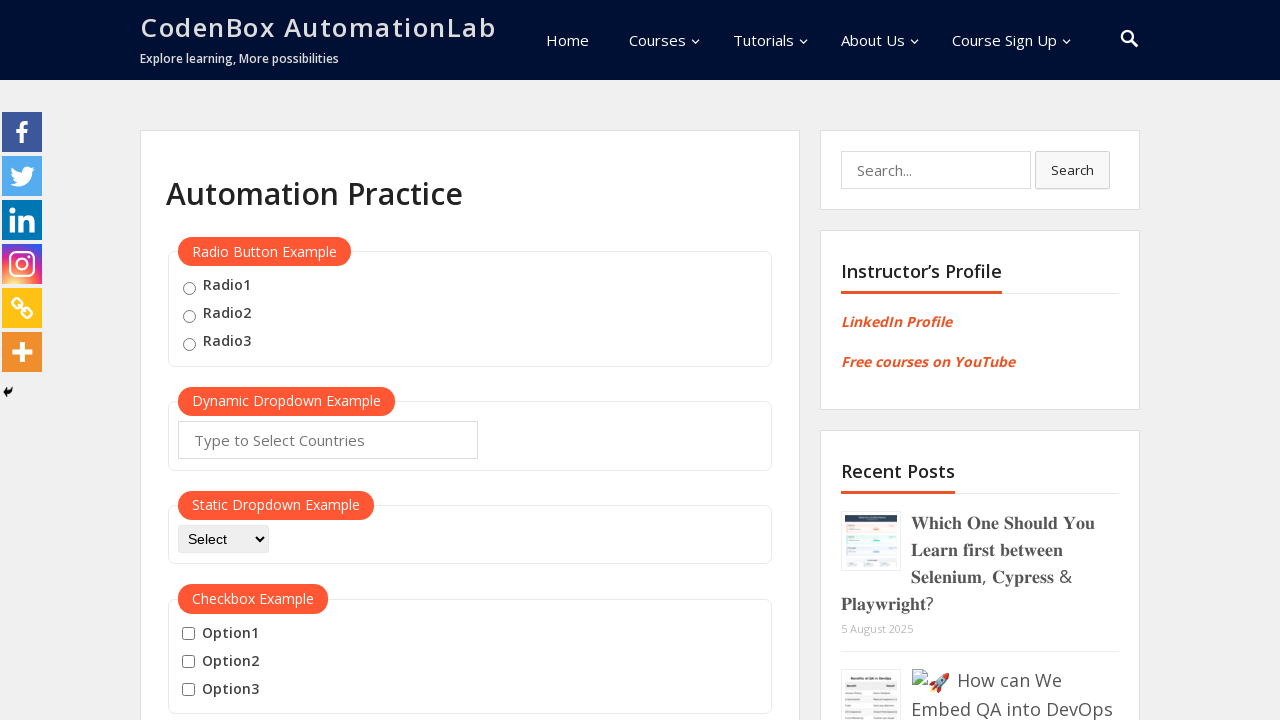

Generated random index 3 for dropdown selection
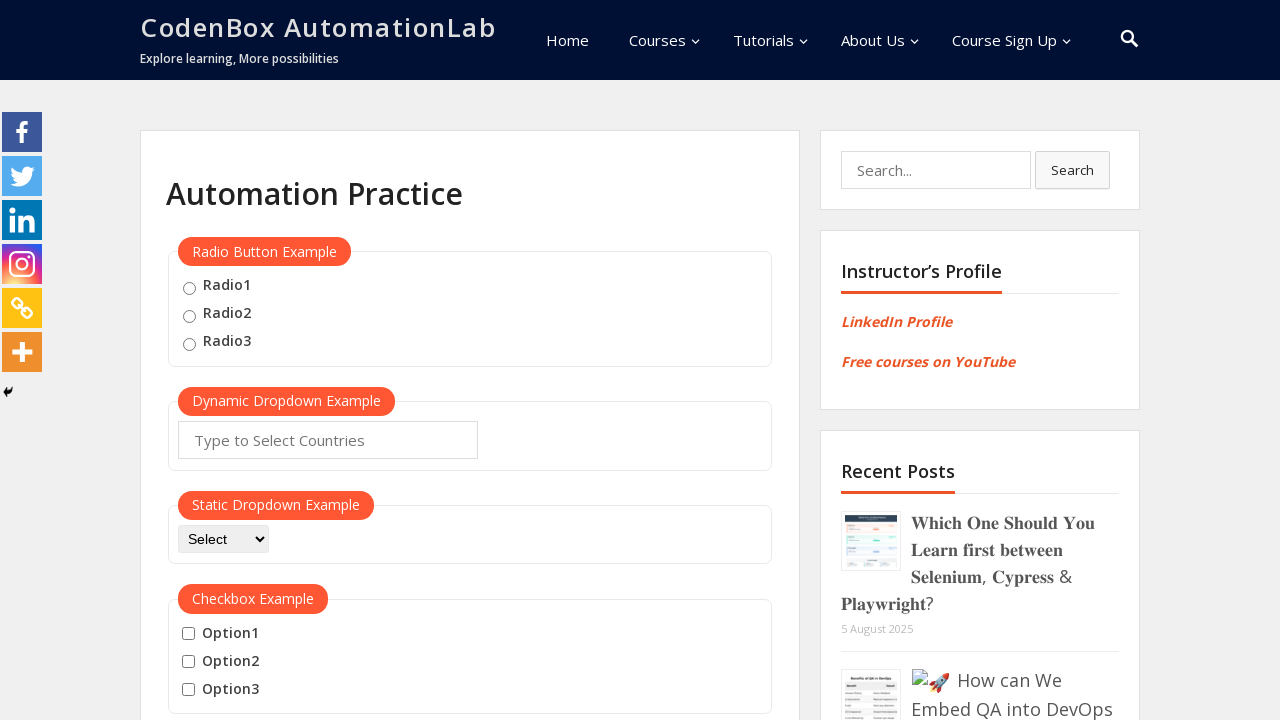

Selected dropdown option at index 3 on #dropdown-class-example
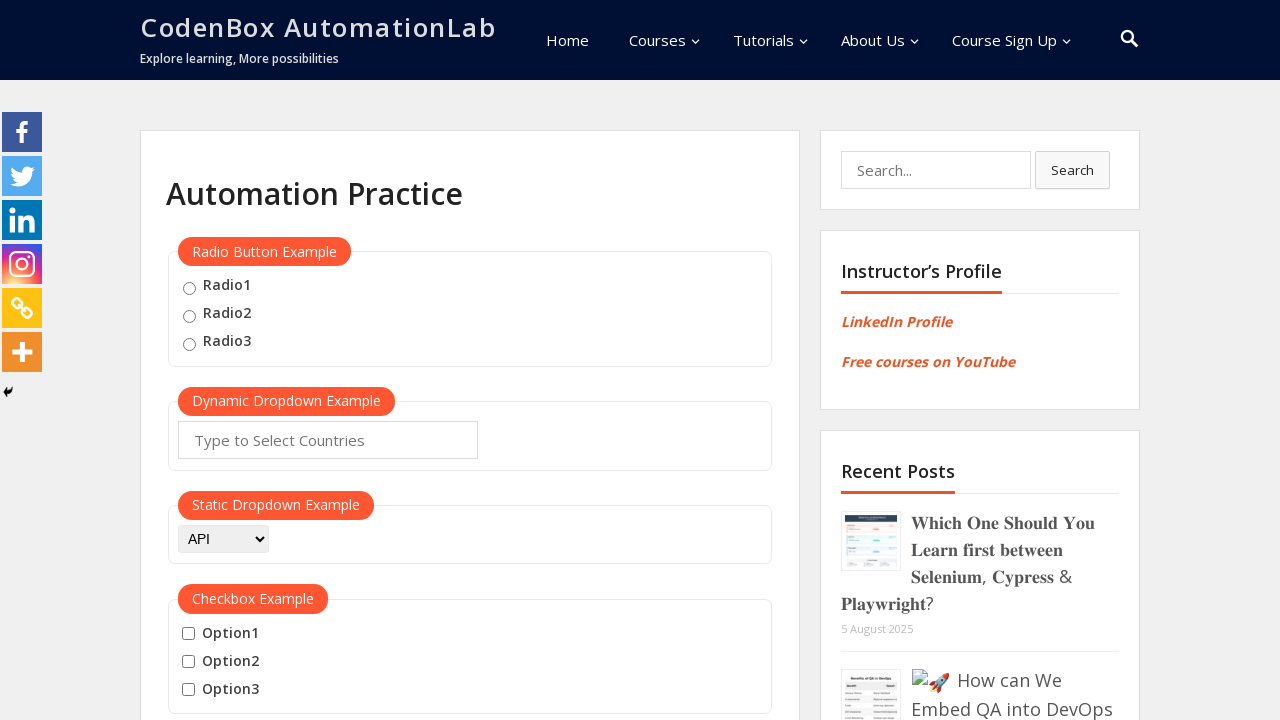

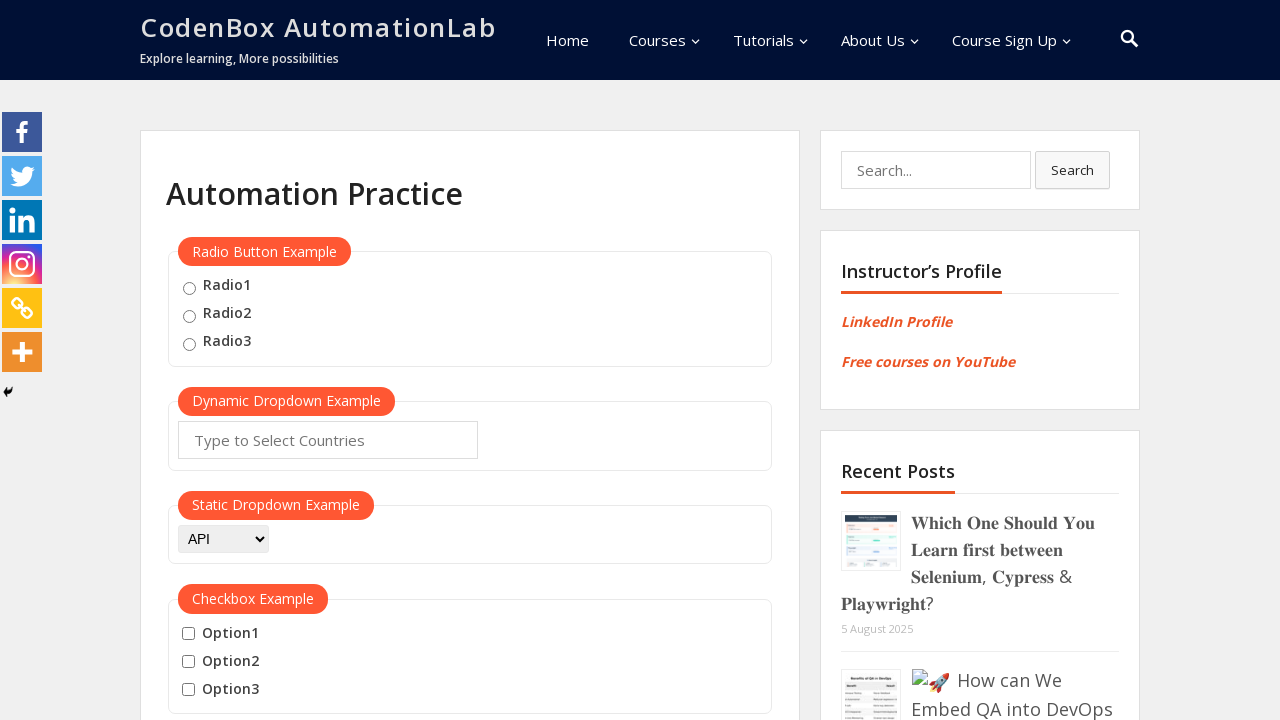